Tests JavaScript alert handling by triggering three different types of alerts (simple alert, confirm dialog, and prompt dialog) and interacting with them by accepting, dismissing, and entering text.

Starting URL: https://the-internet.herokuapp.com/javascript_alerts

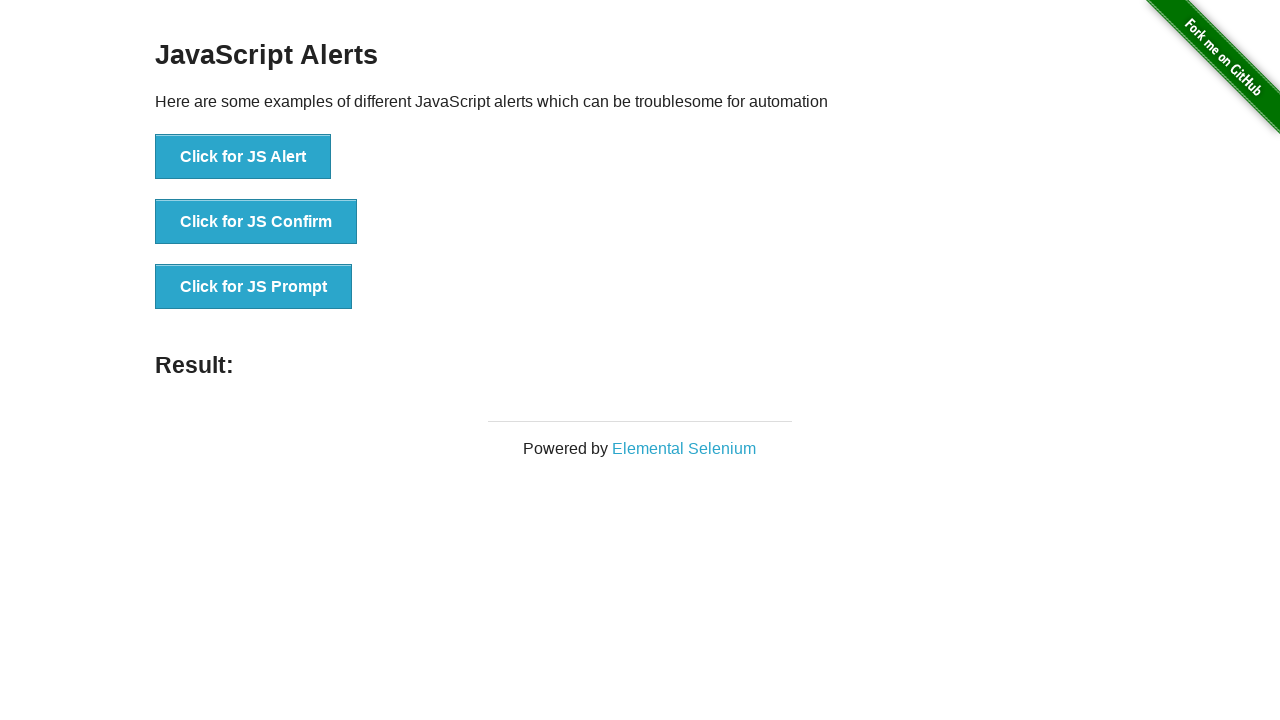

Clicked first button to trigger simple alert at (243, 157) on xpath=//ul//li[1]/button
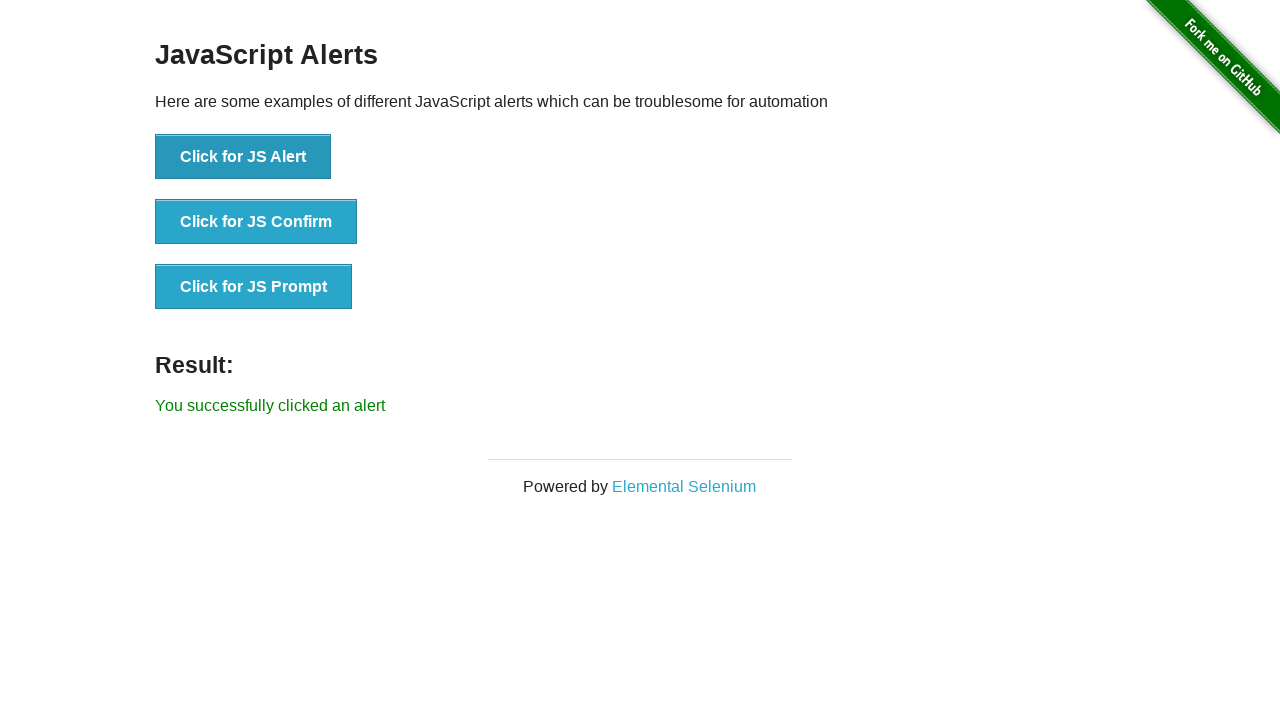

Clicked first button again and accepted simple alert at (243, 157) on xpath=//ul//li[1]/button
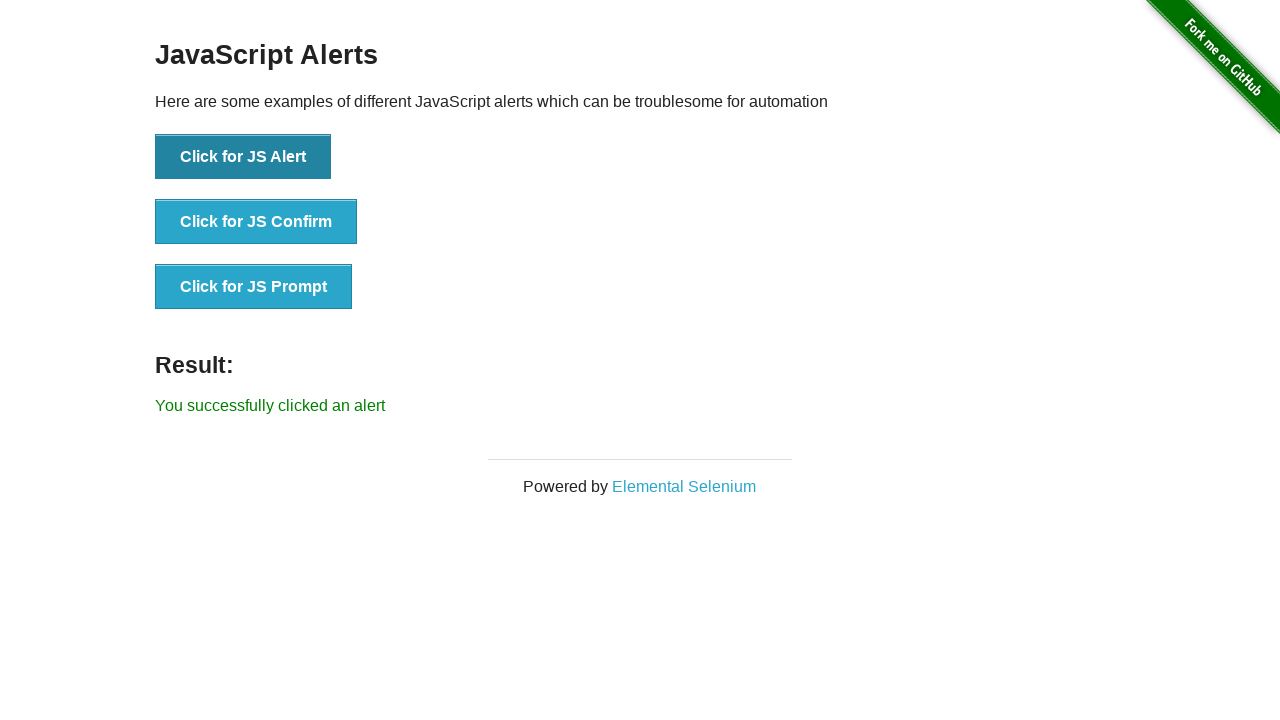

Clicked second button to trigger confirm dialog and dismissed it at (256, 222) on xpath=//ul/li[2]/button
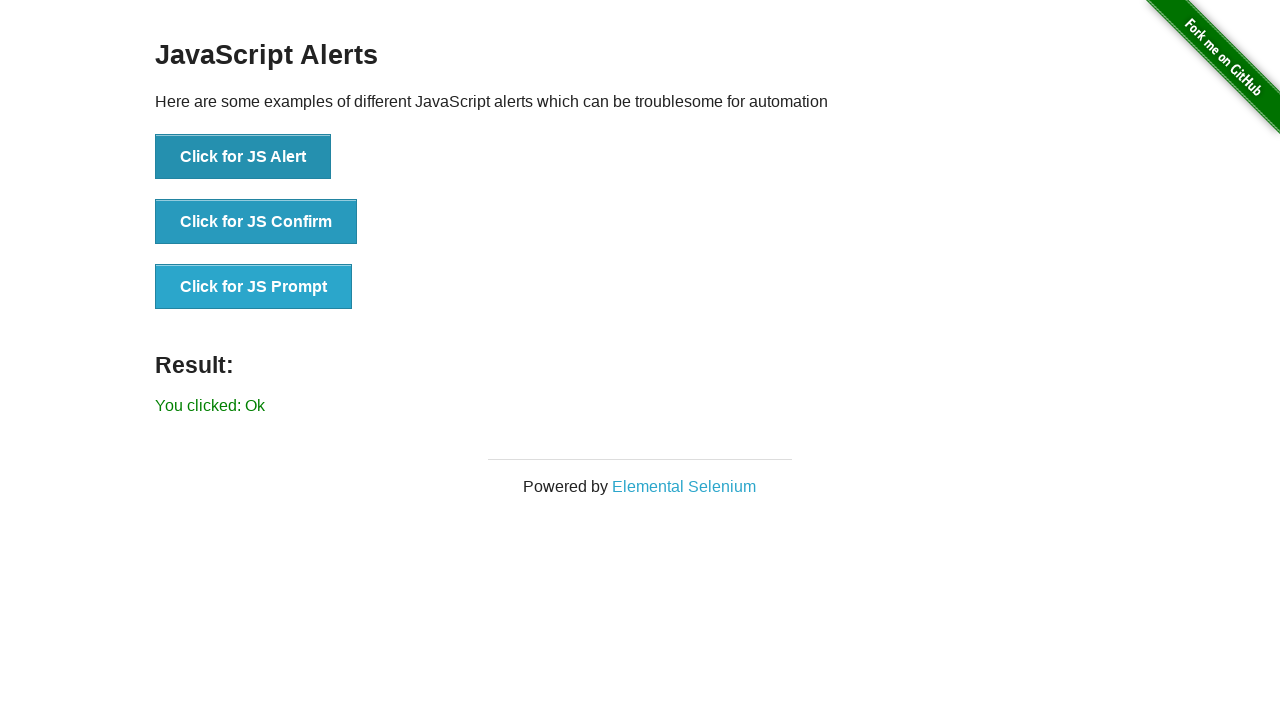

Clicked third button to trigger prompt dialog and entered 'My name is NISSY' at (254, 287) on xpath=//ul/li[3]/button
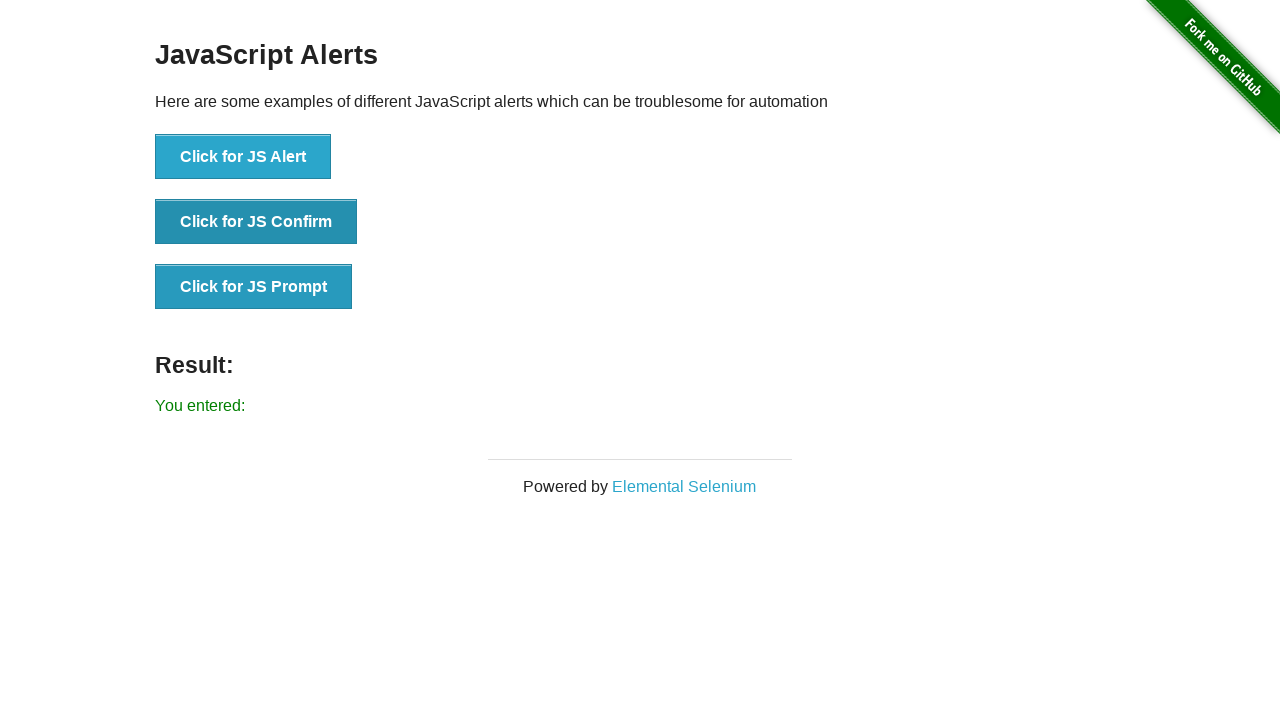

Result text displayed on page
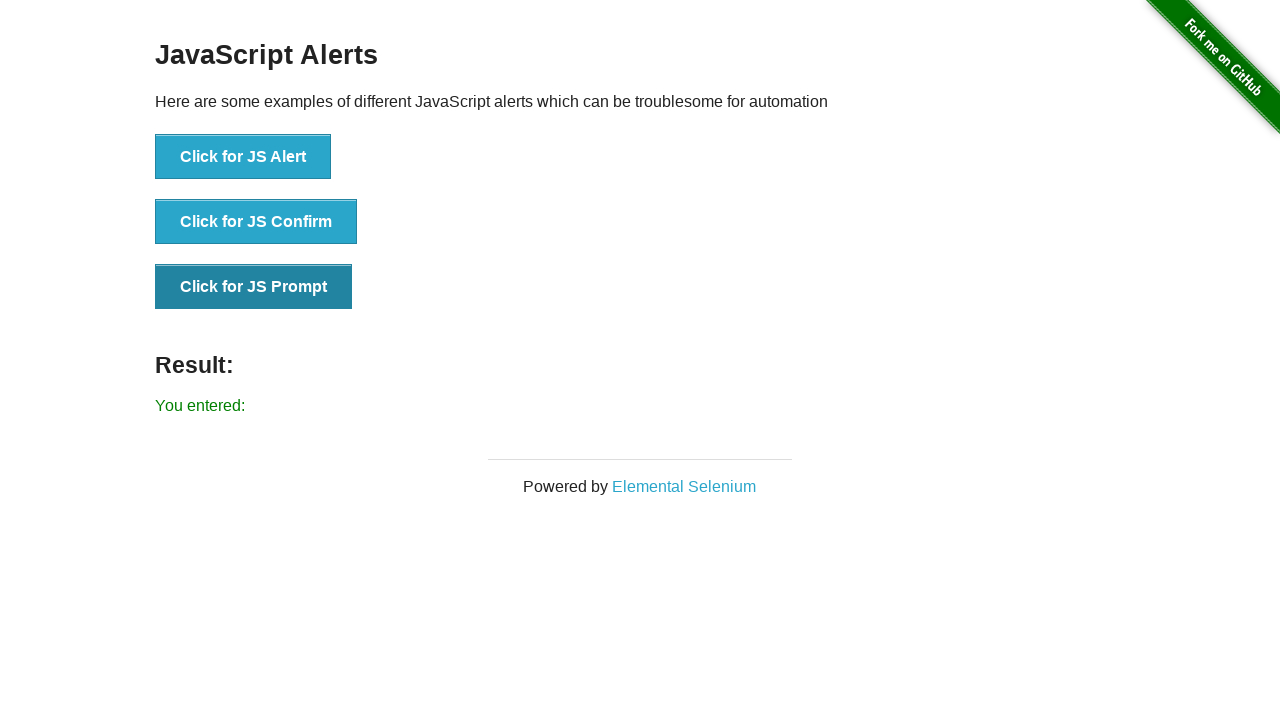

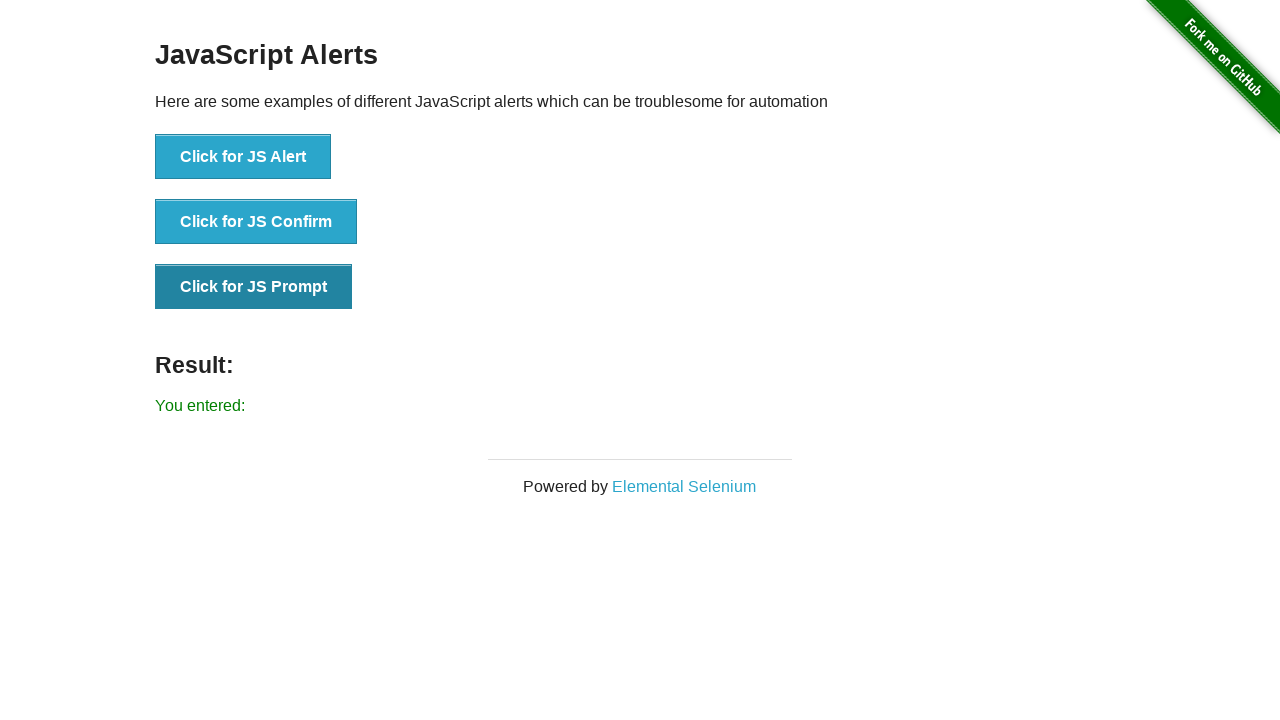